Opens a GitHub Pages site, maximizes the window, and verifies the presence of an element with a specific CSS class

Starting URL: https://esickert.github.io

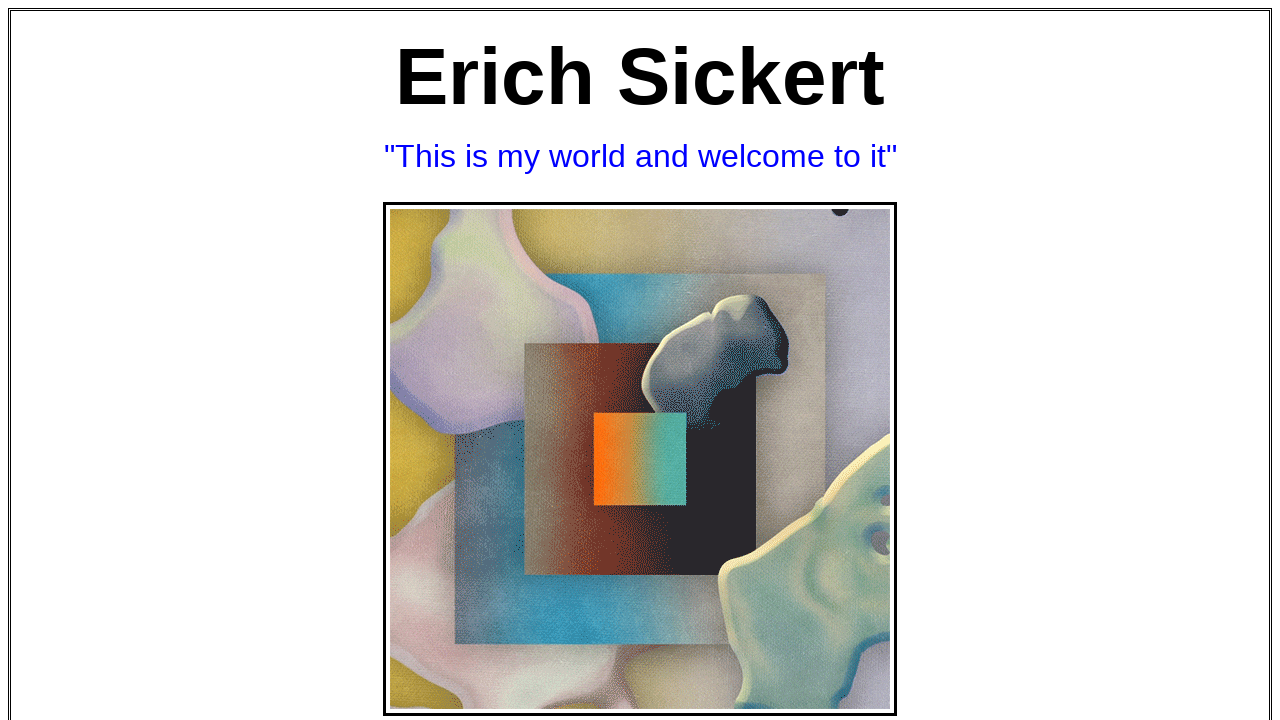

Navigated to https://esickert.github.io
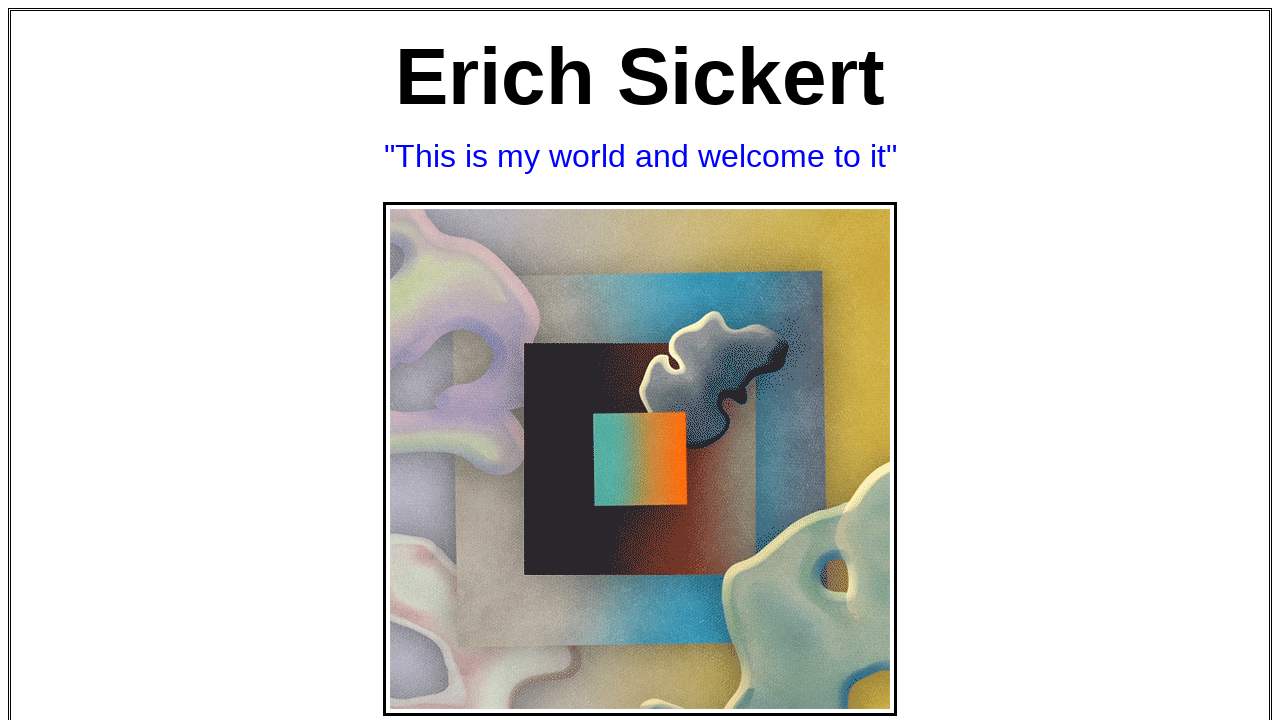

Set viewport size to 1920x1080
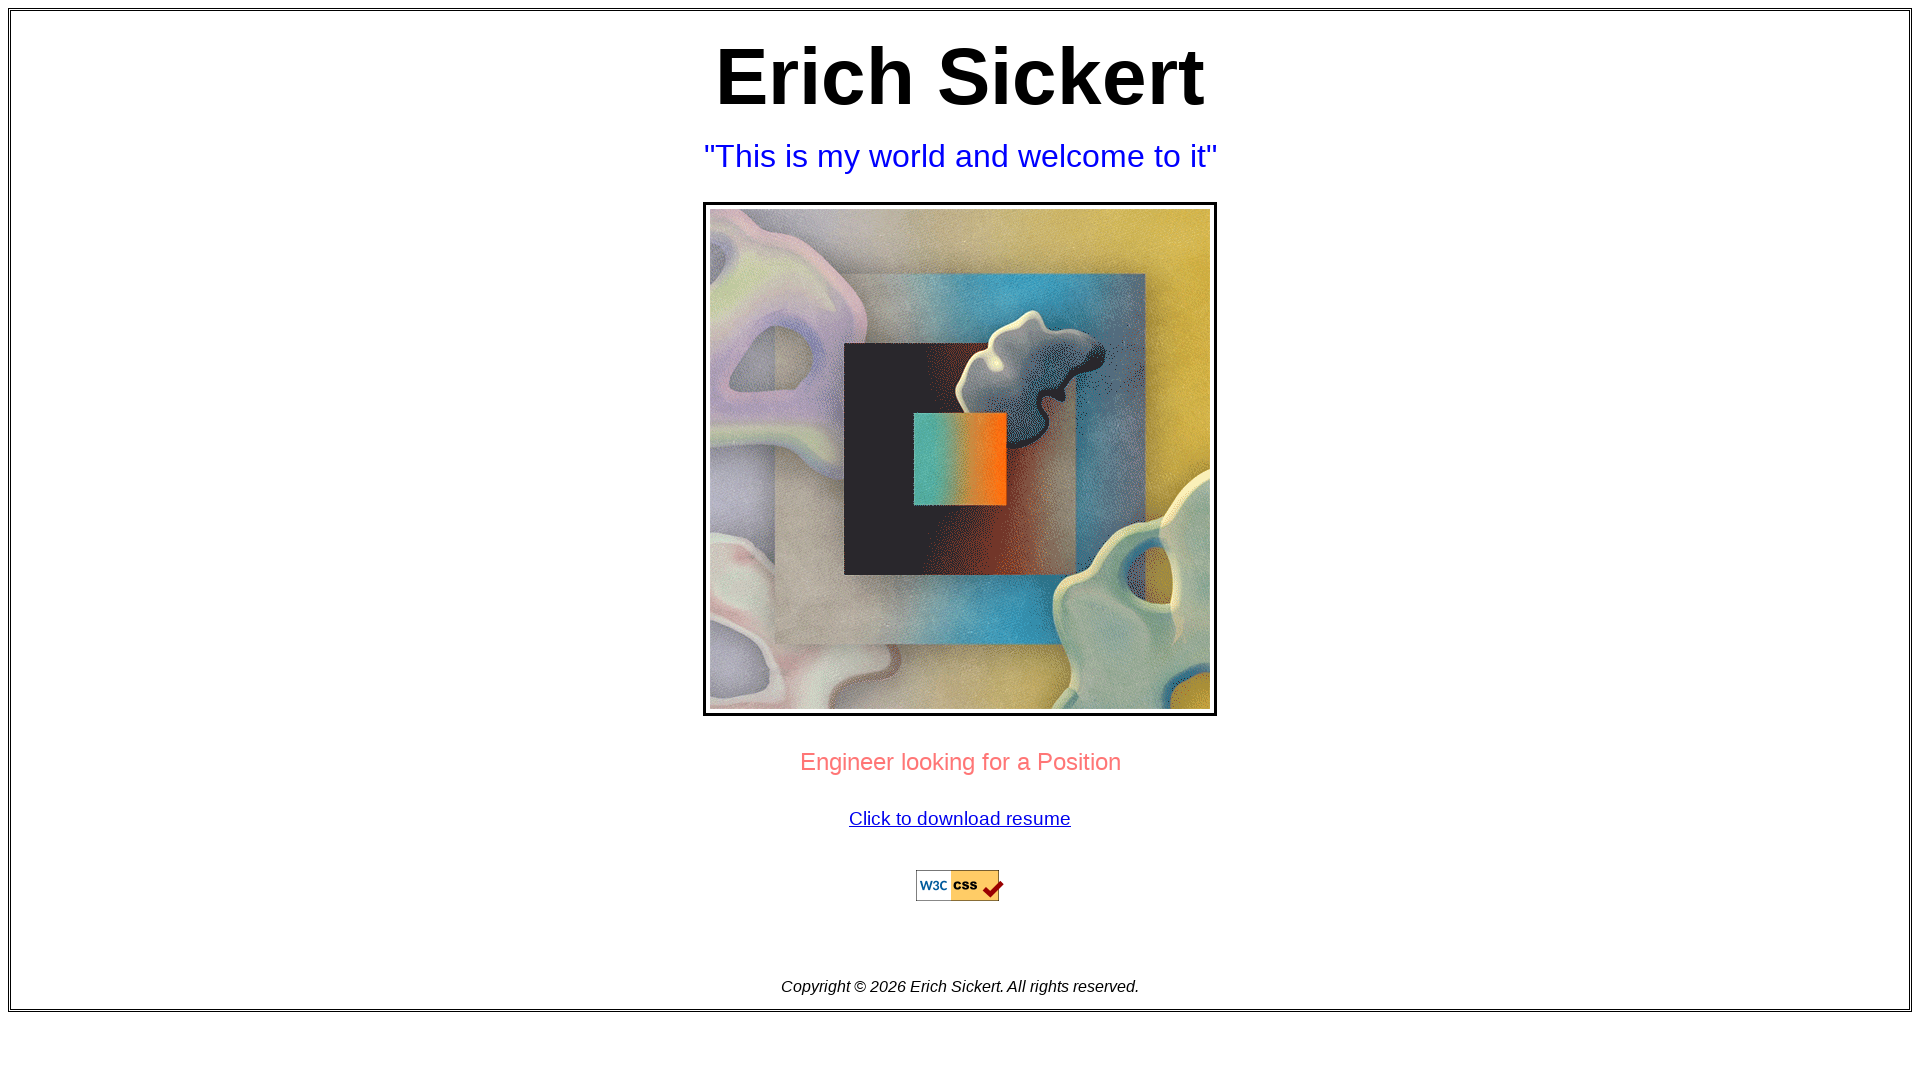

Element with class 'silly' is present on the page
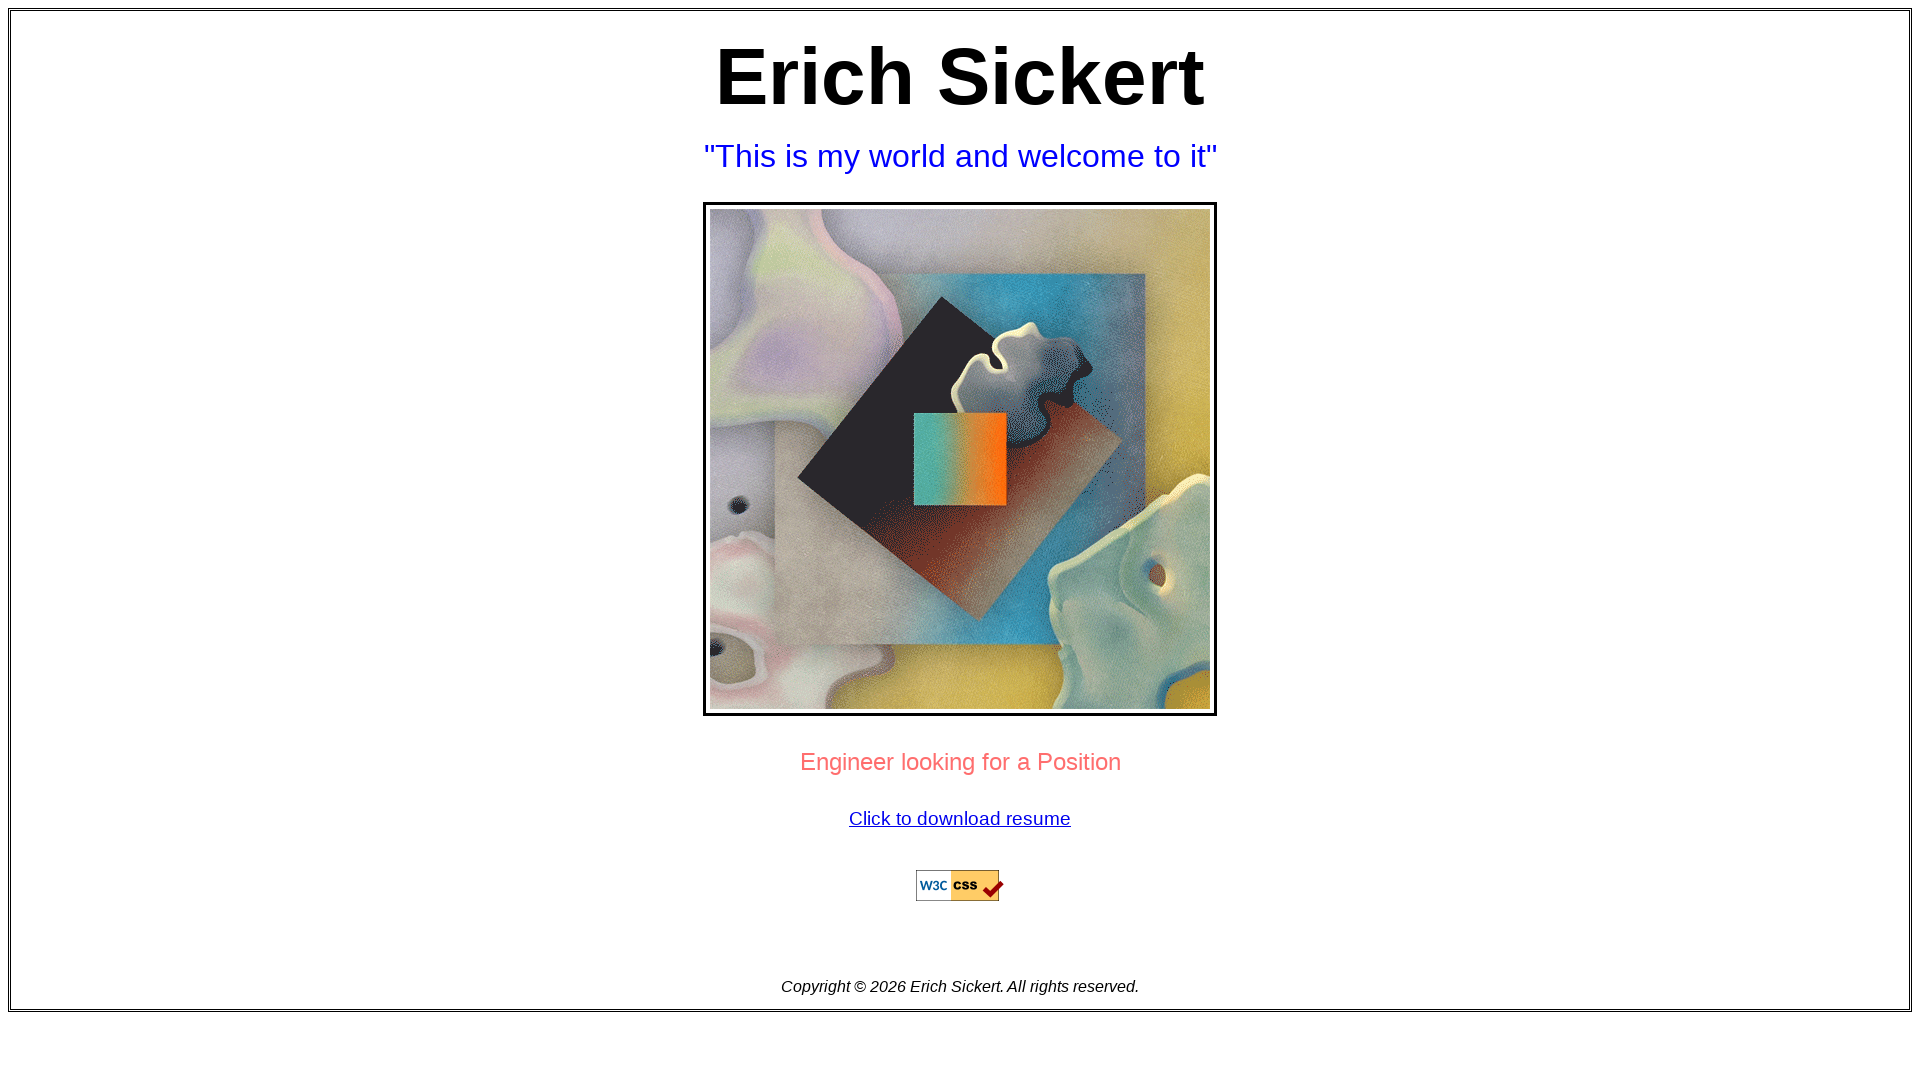

Located element with class 'silly'
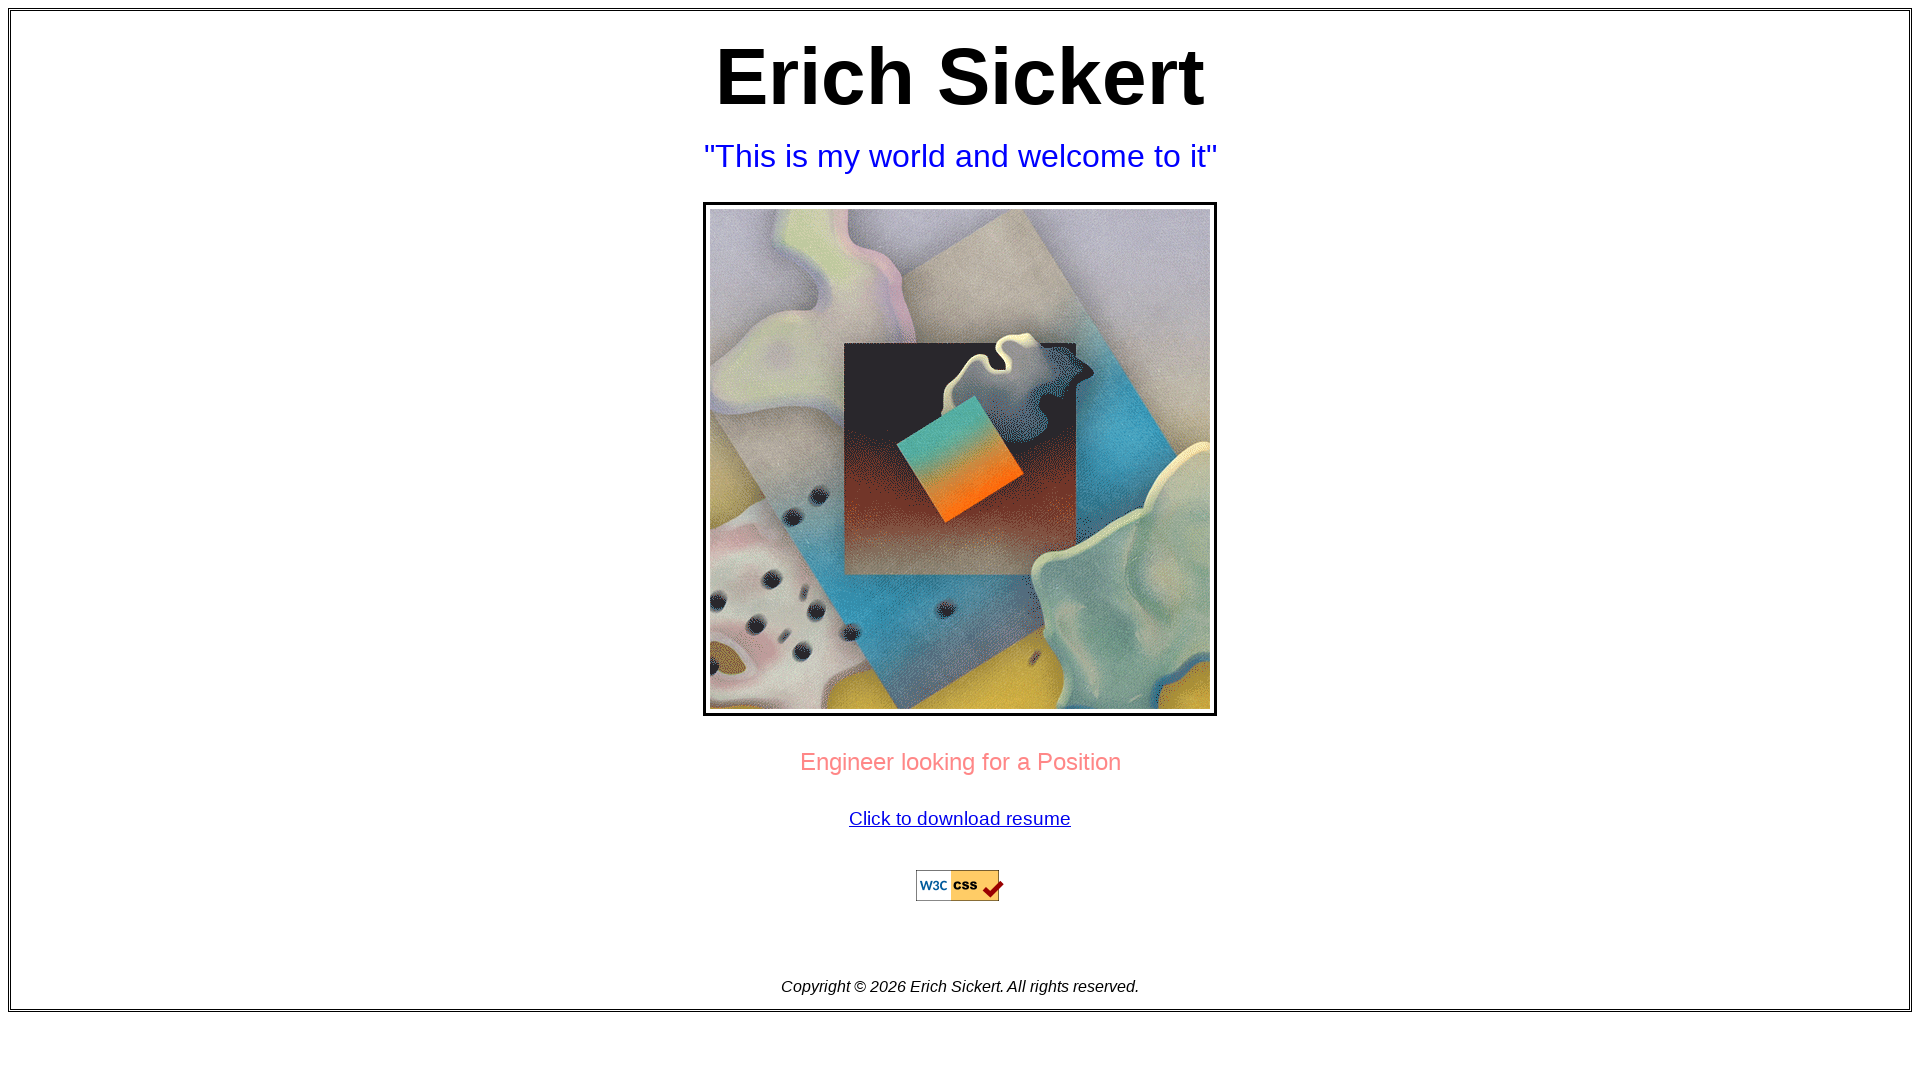

Retrieved text content from 'silly' element
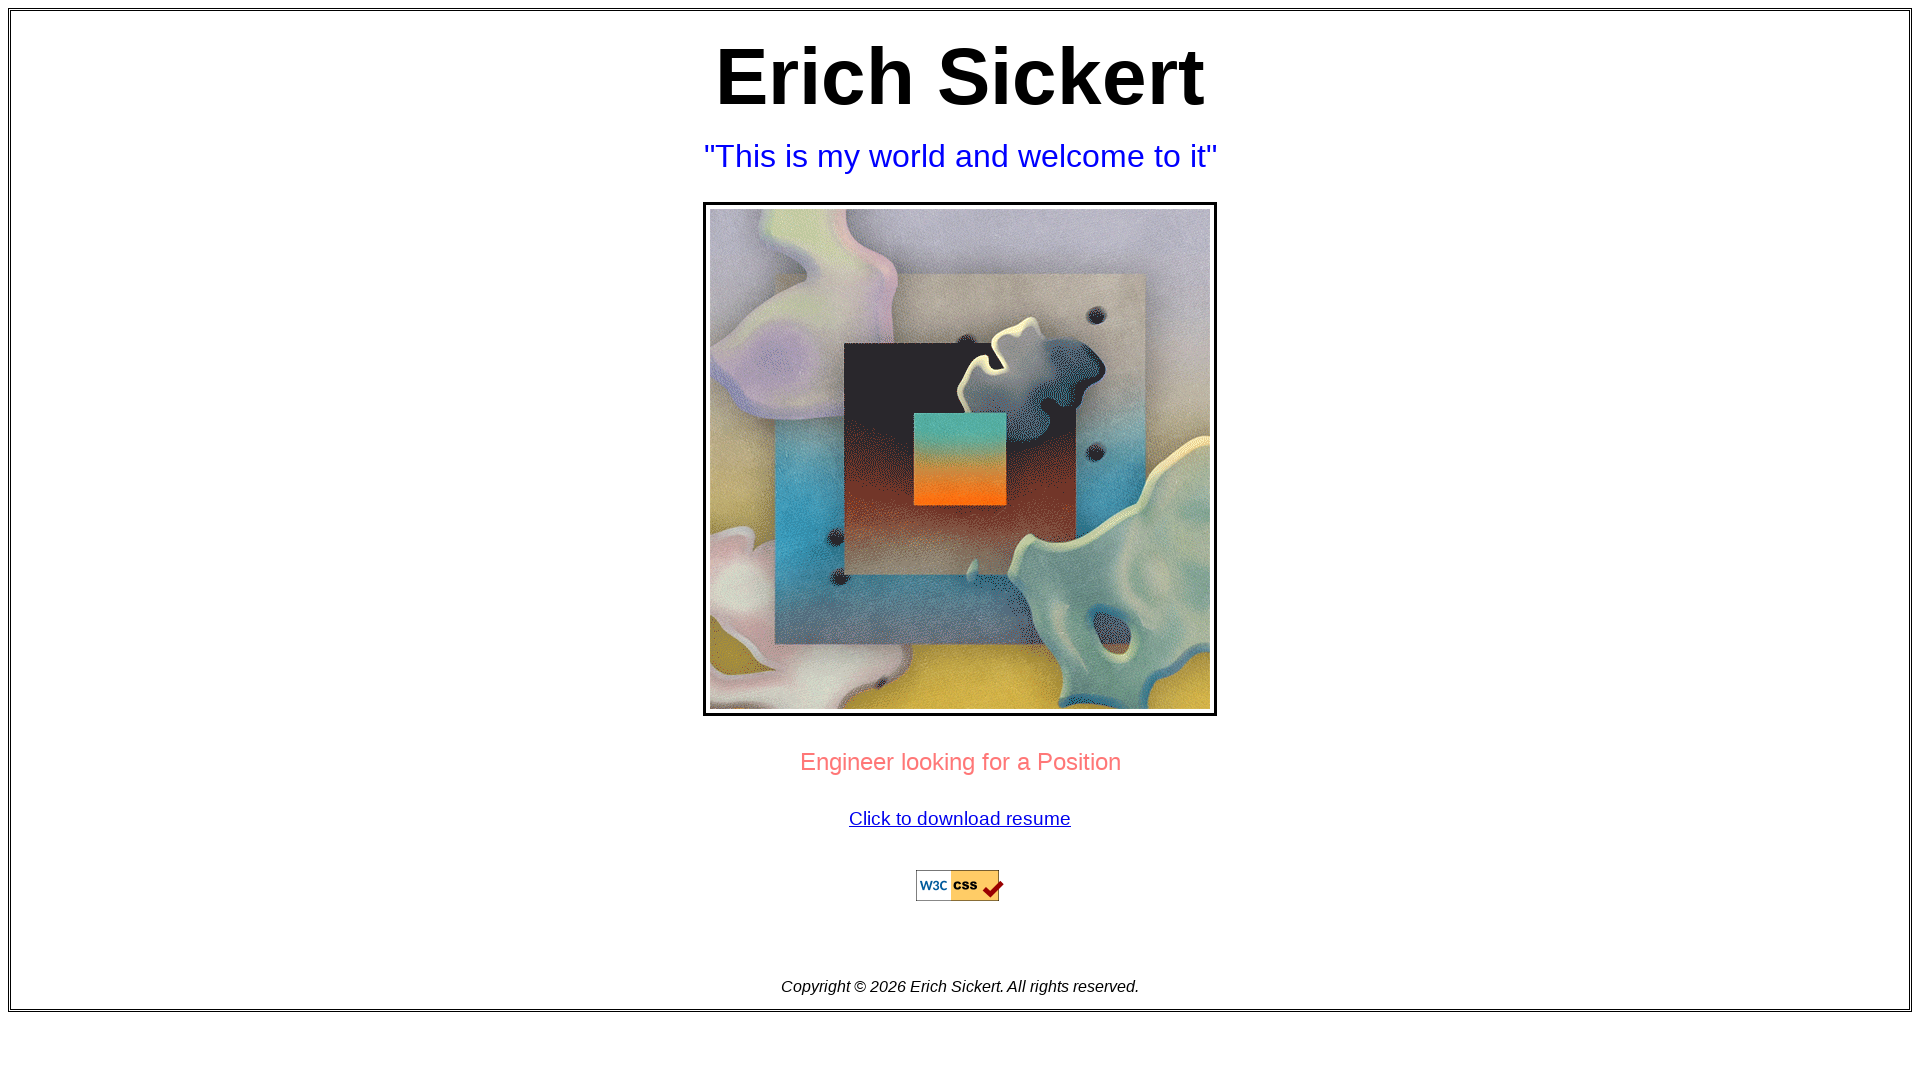

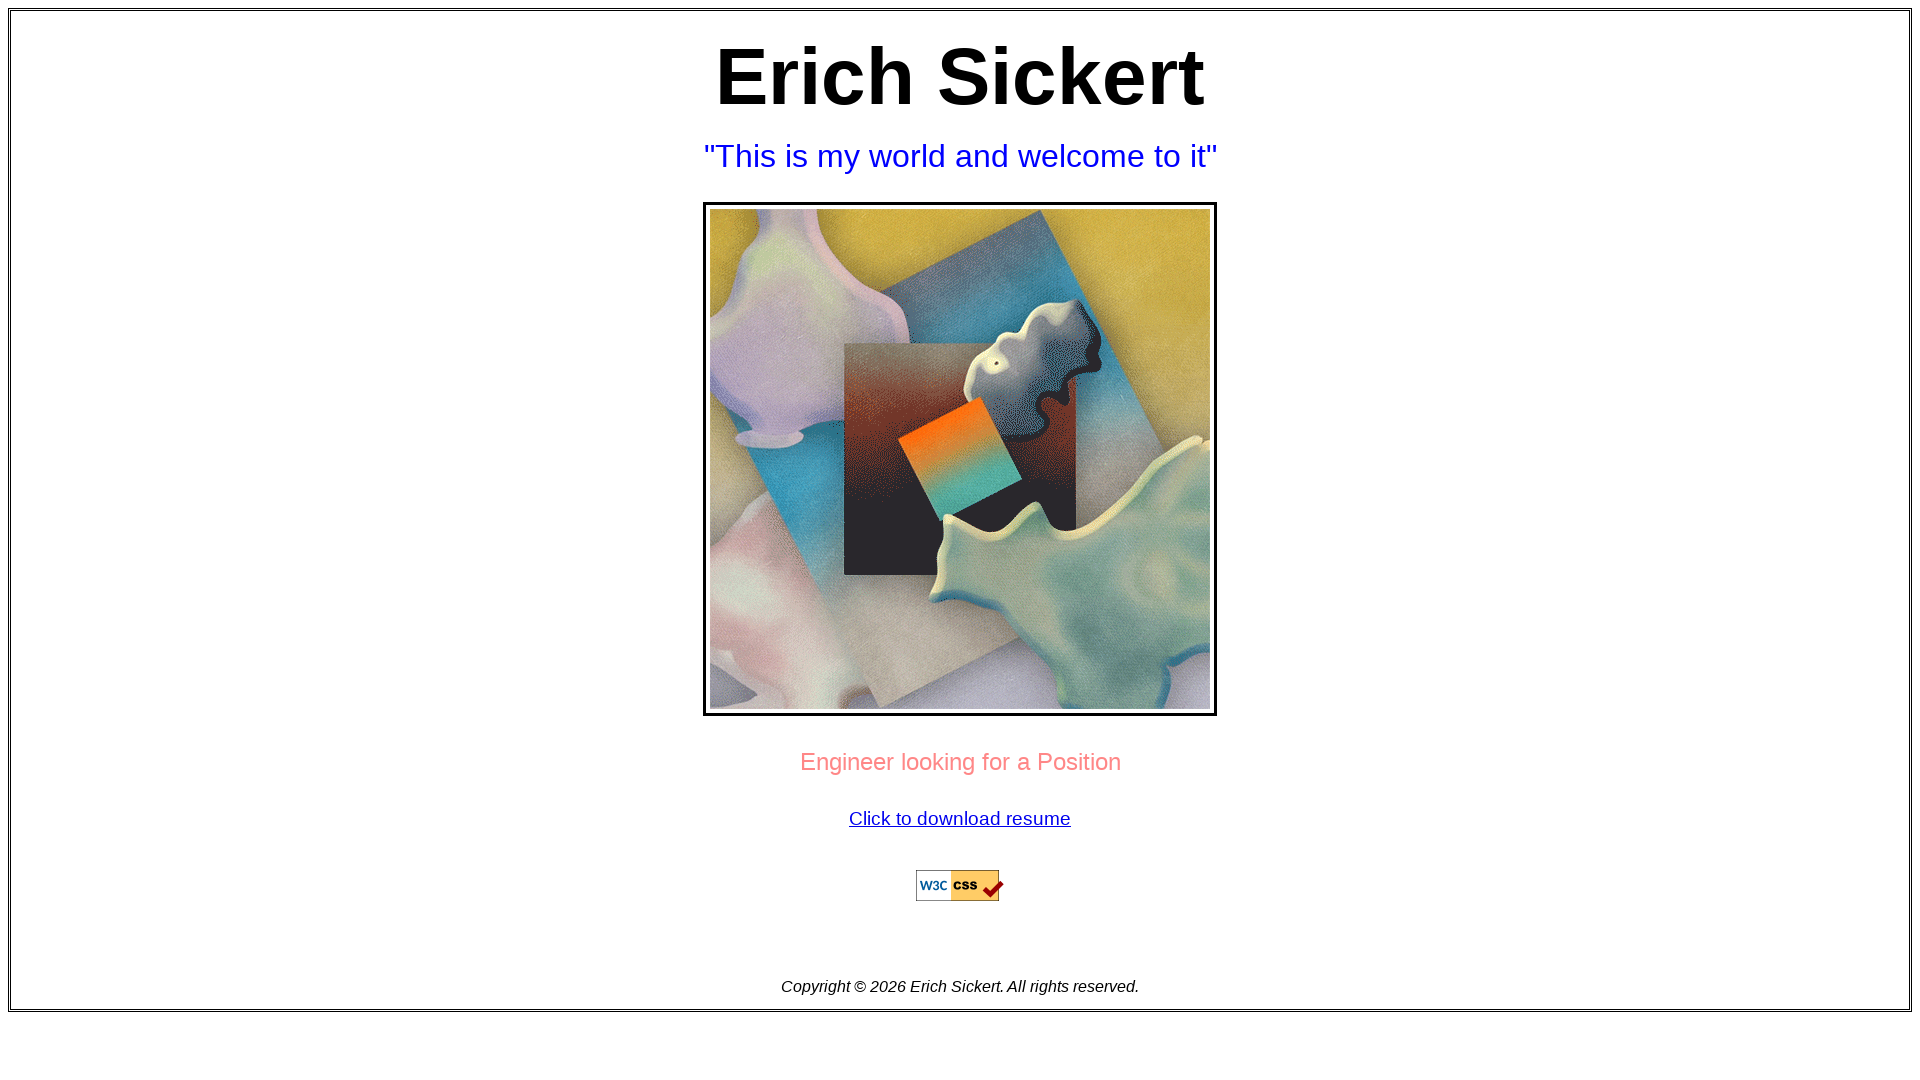